Tests context menu functionality by right-clicking on an element and verifying the alert message that appears

Starting URL: http://the-internet.herokuapp.com/

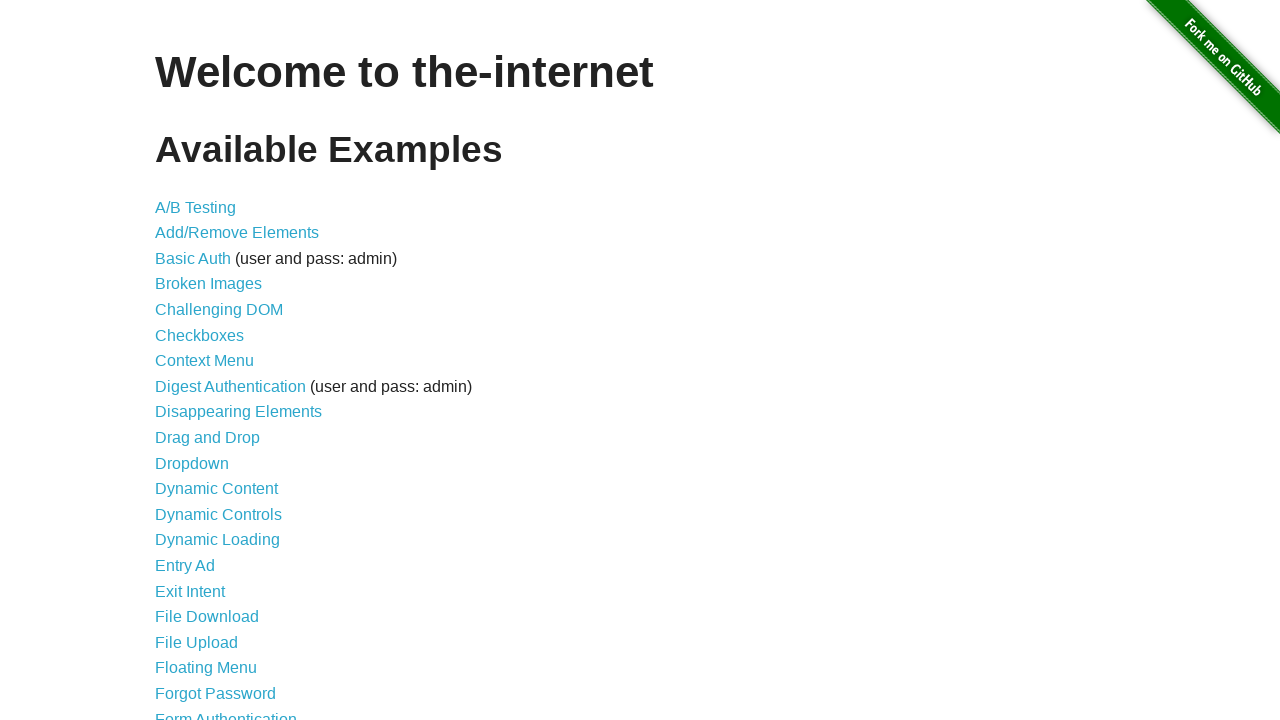

Clicked on the context menu link at (204, 361) on a[href='/context_menu']
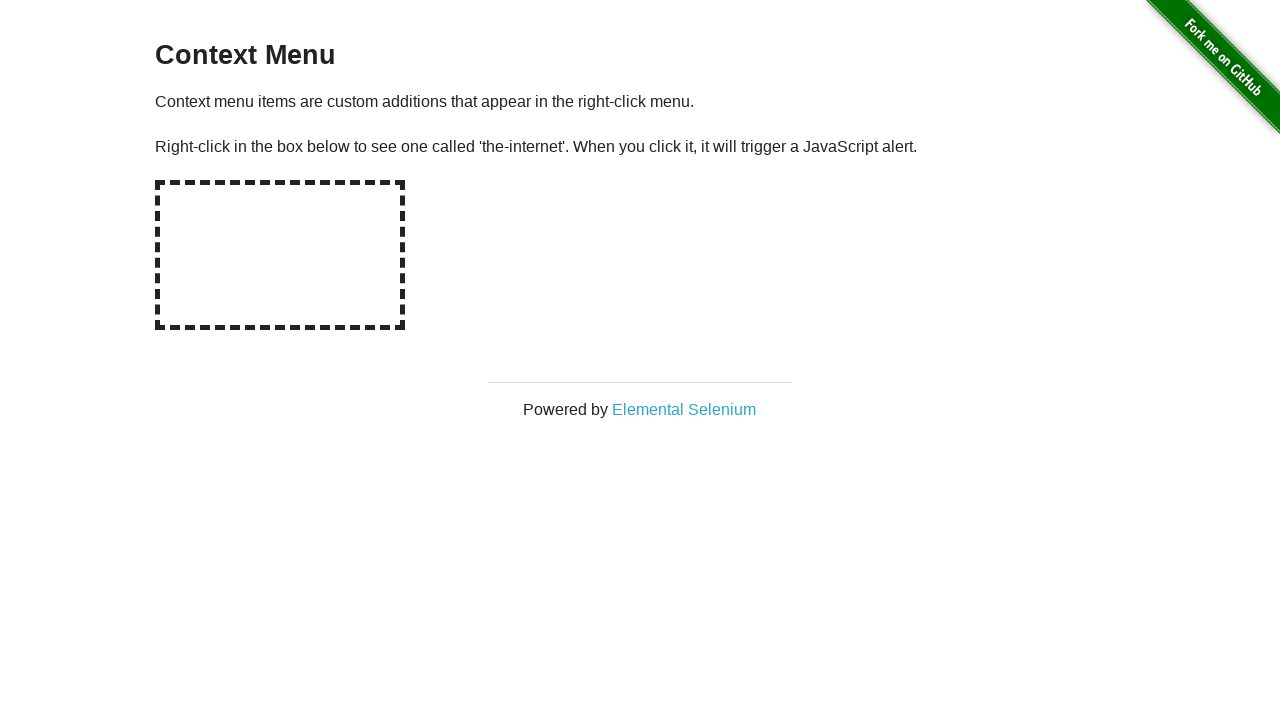

Right-clicked on the hot-spot element to open context menu at (280, 255) on #hot-spot
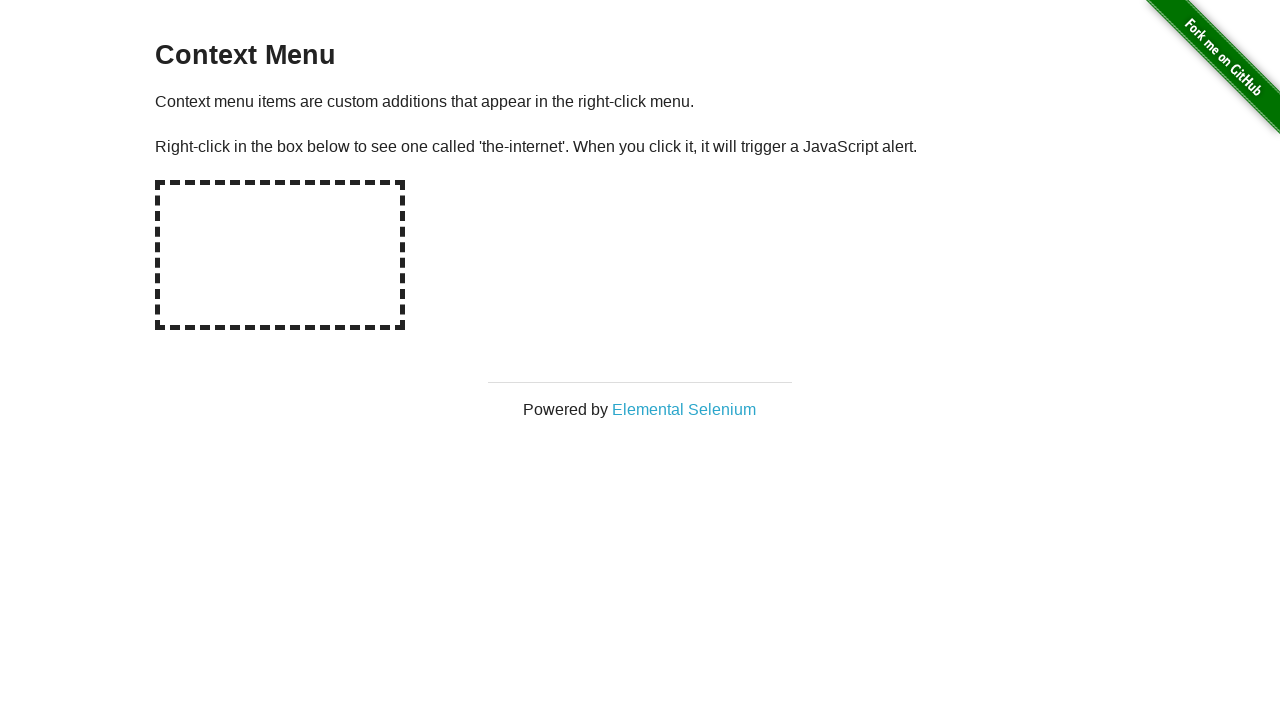

Set up dialog handler to accept alerts
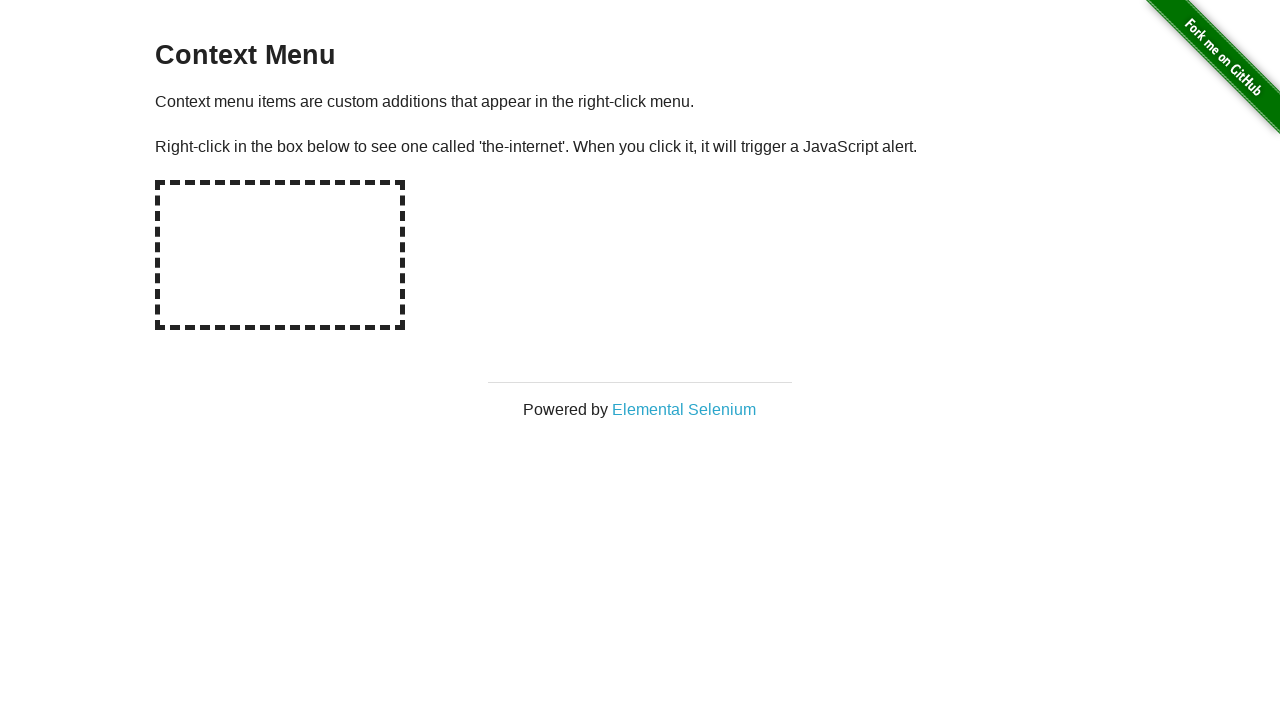

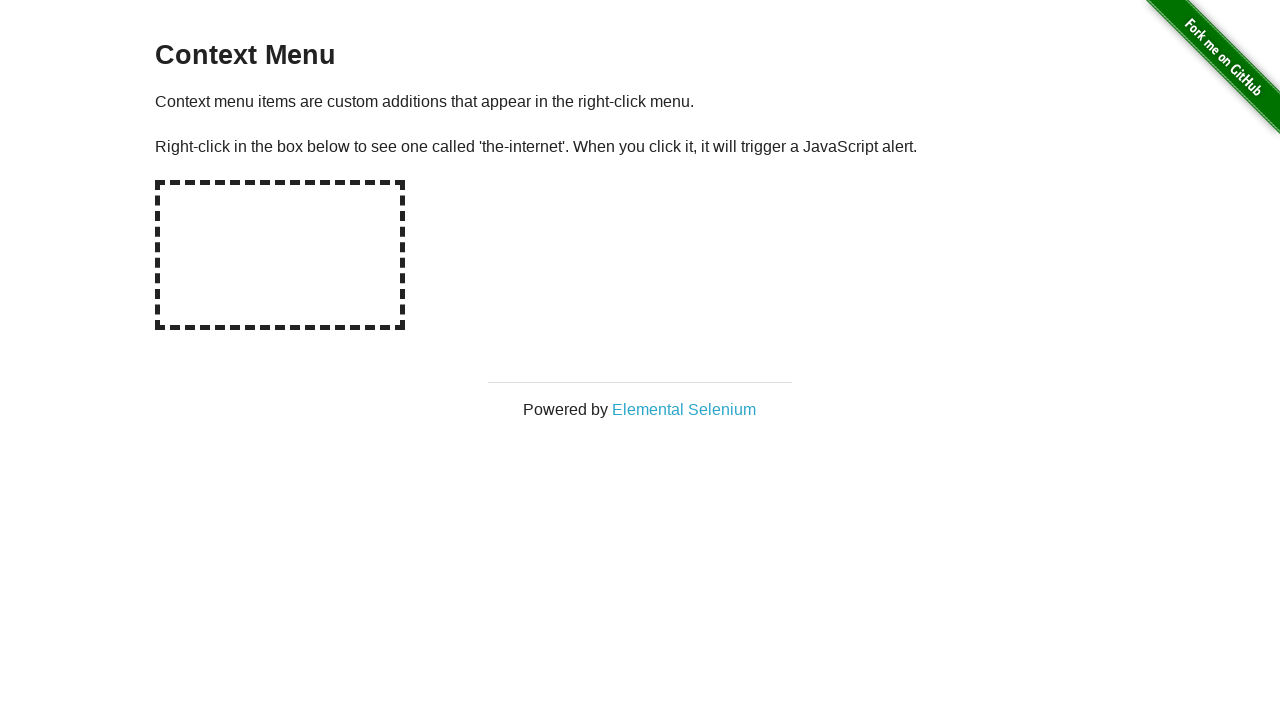